Tests that the news page does not contain error messages like 404 or "content not found" messages

Starting URL: https://egundem.com/haberler

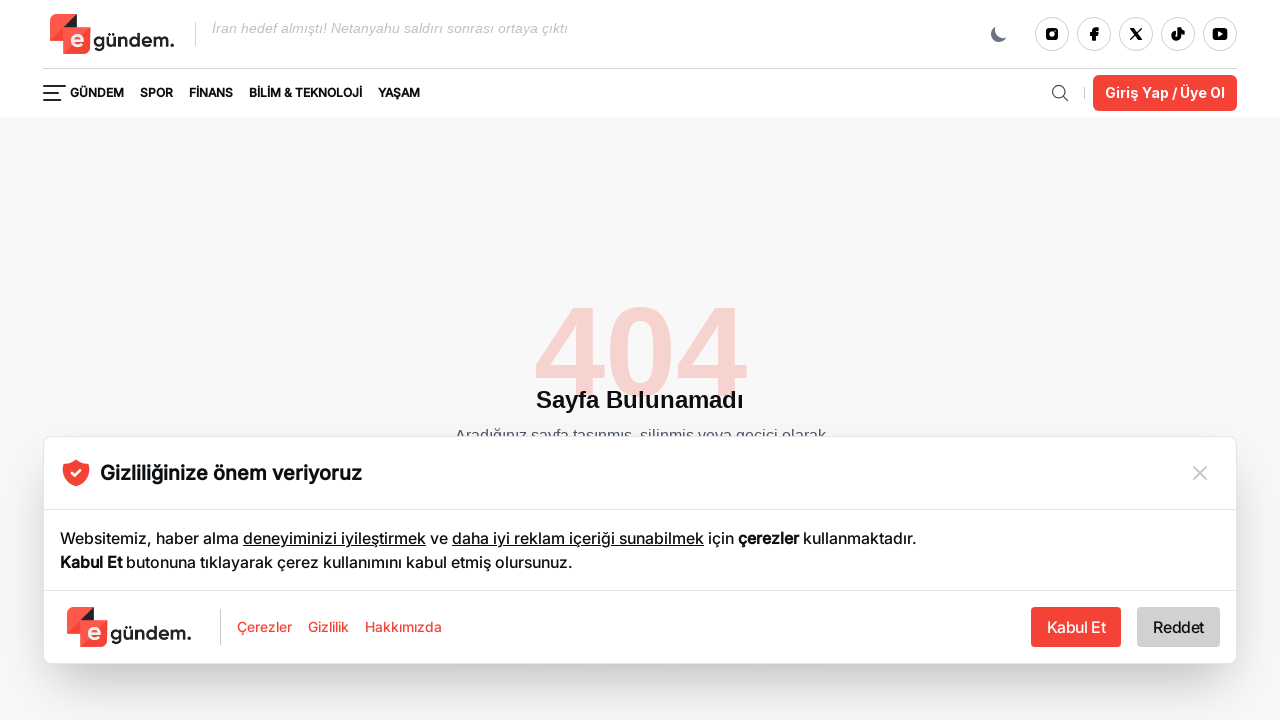

Waited for page to reach domcontentloaded state
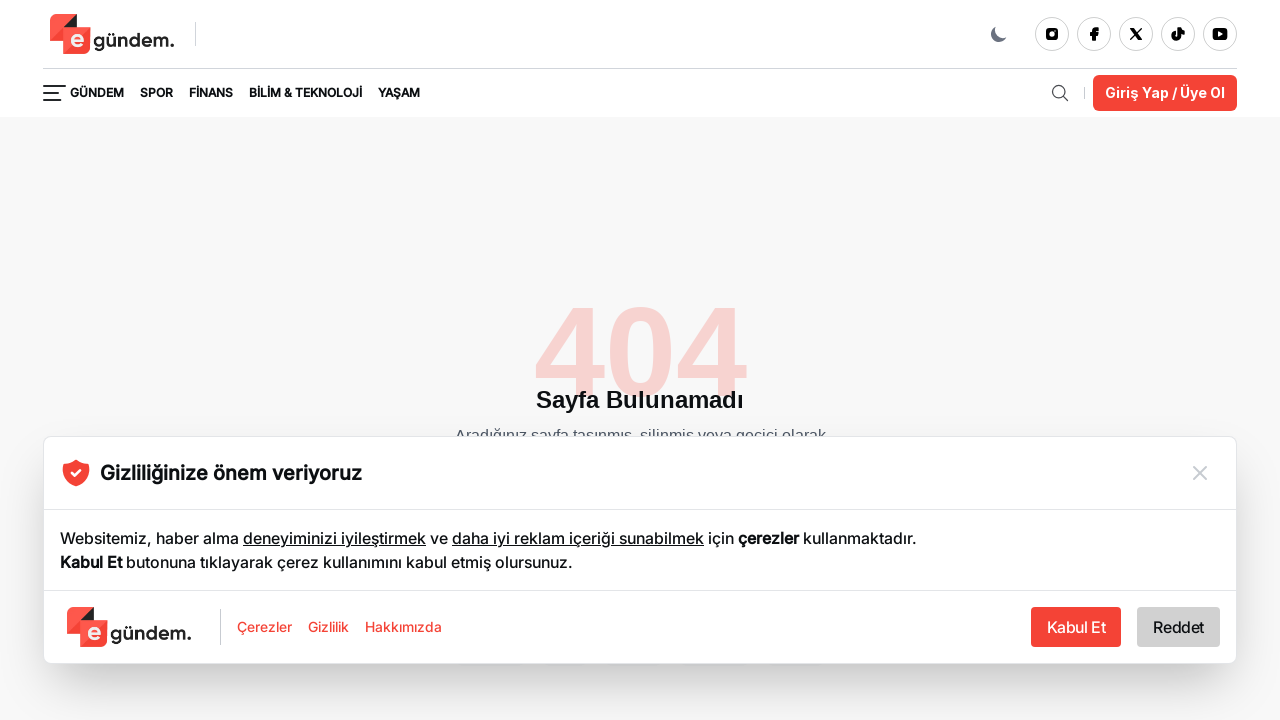

Verified body element loaded - page content is present without 404 or error messages
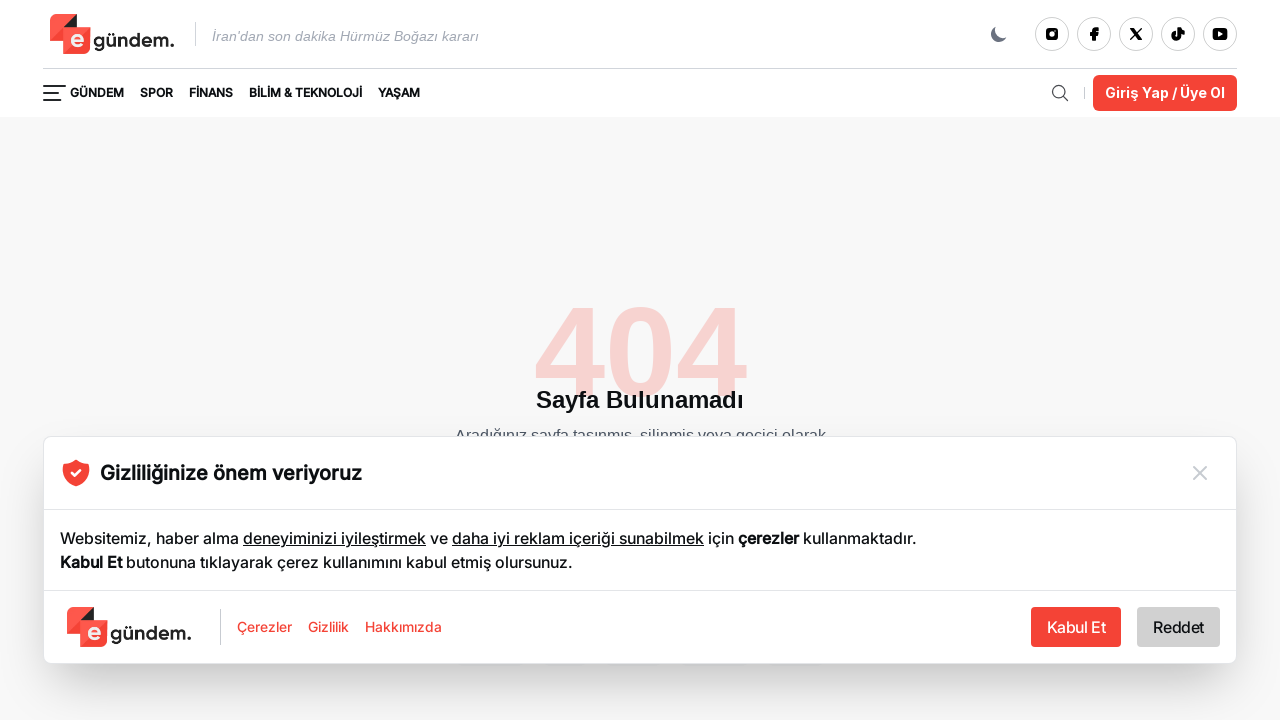

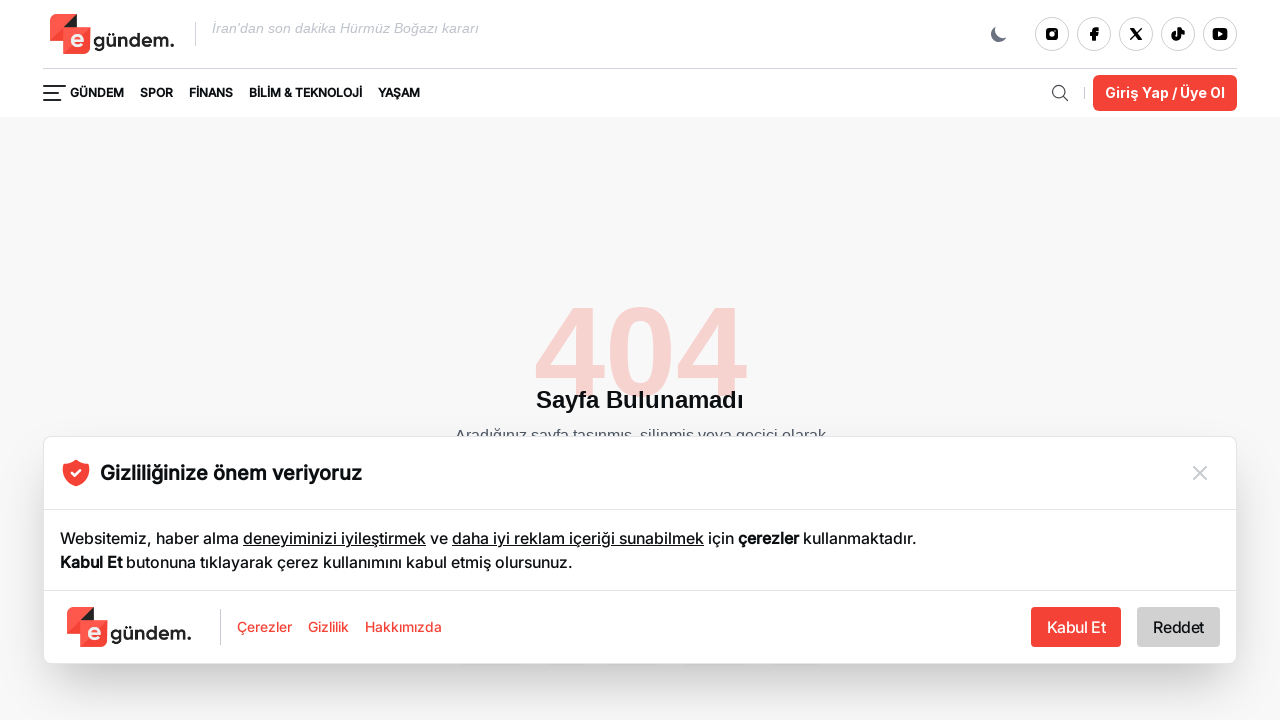